Tests multi-select checkbox functionality by finding all checkboxes on a practice automation page and clicking each one sequentially.

Starting URL: https://rahulshettyacademy.com/AutomationPractice/

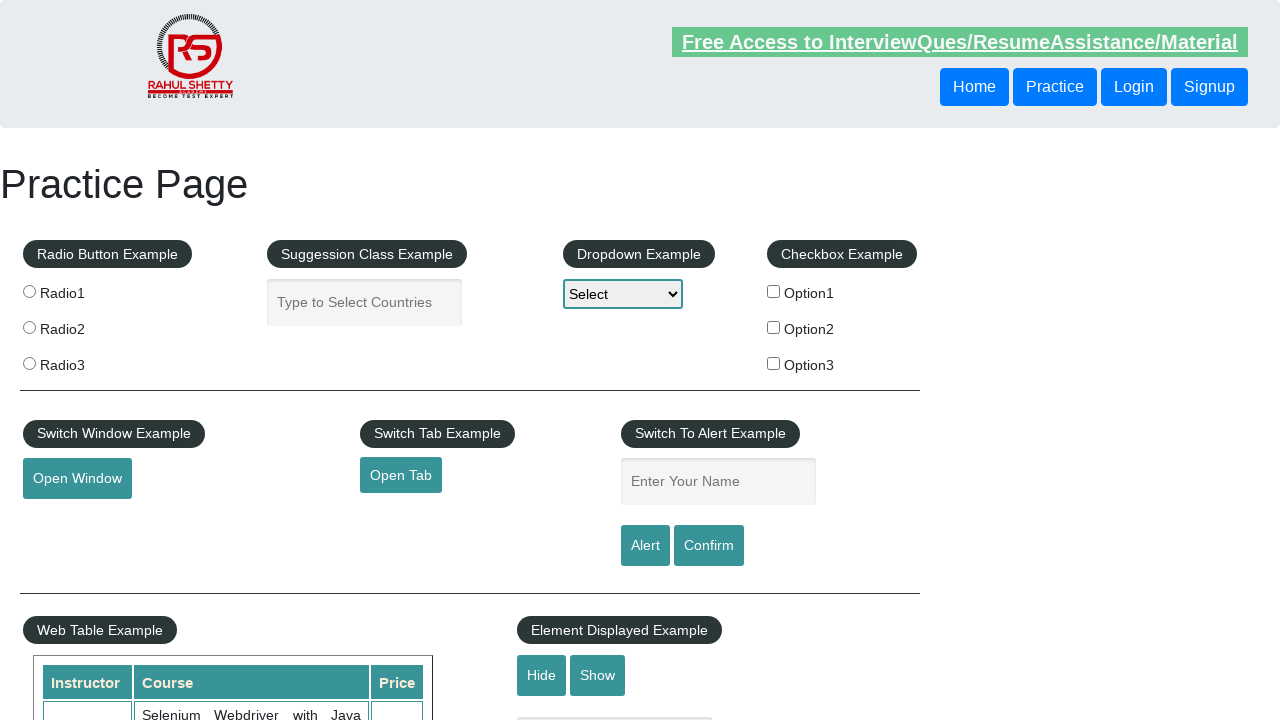

Set viewport size to 1920x1080
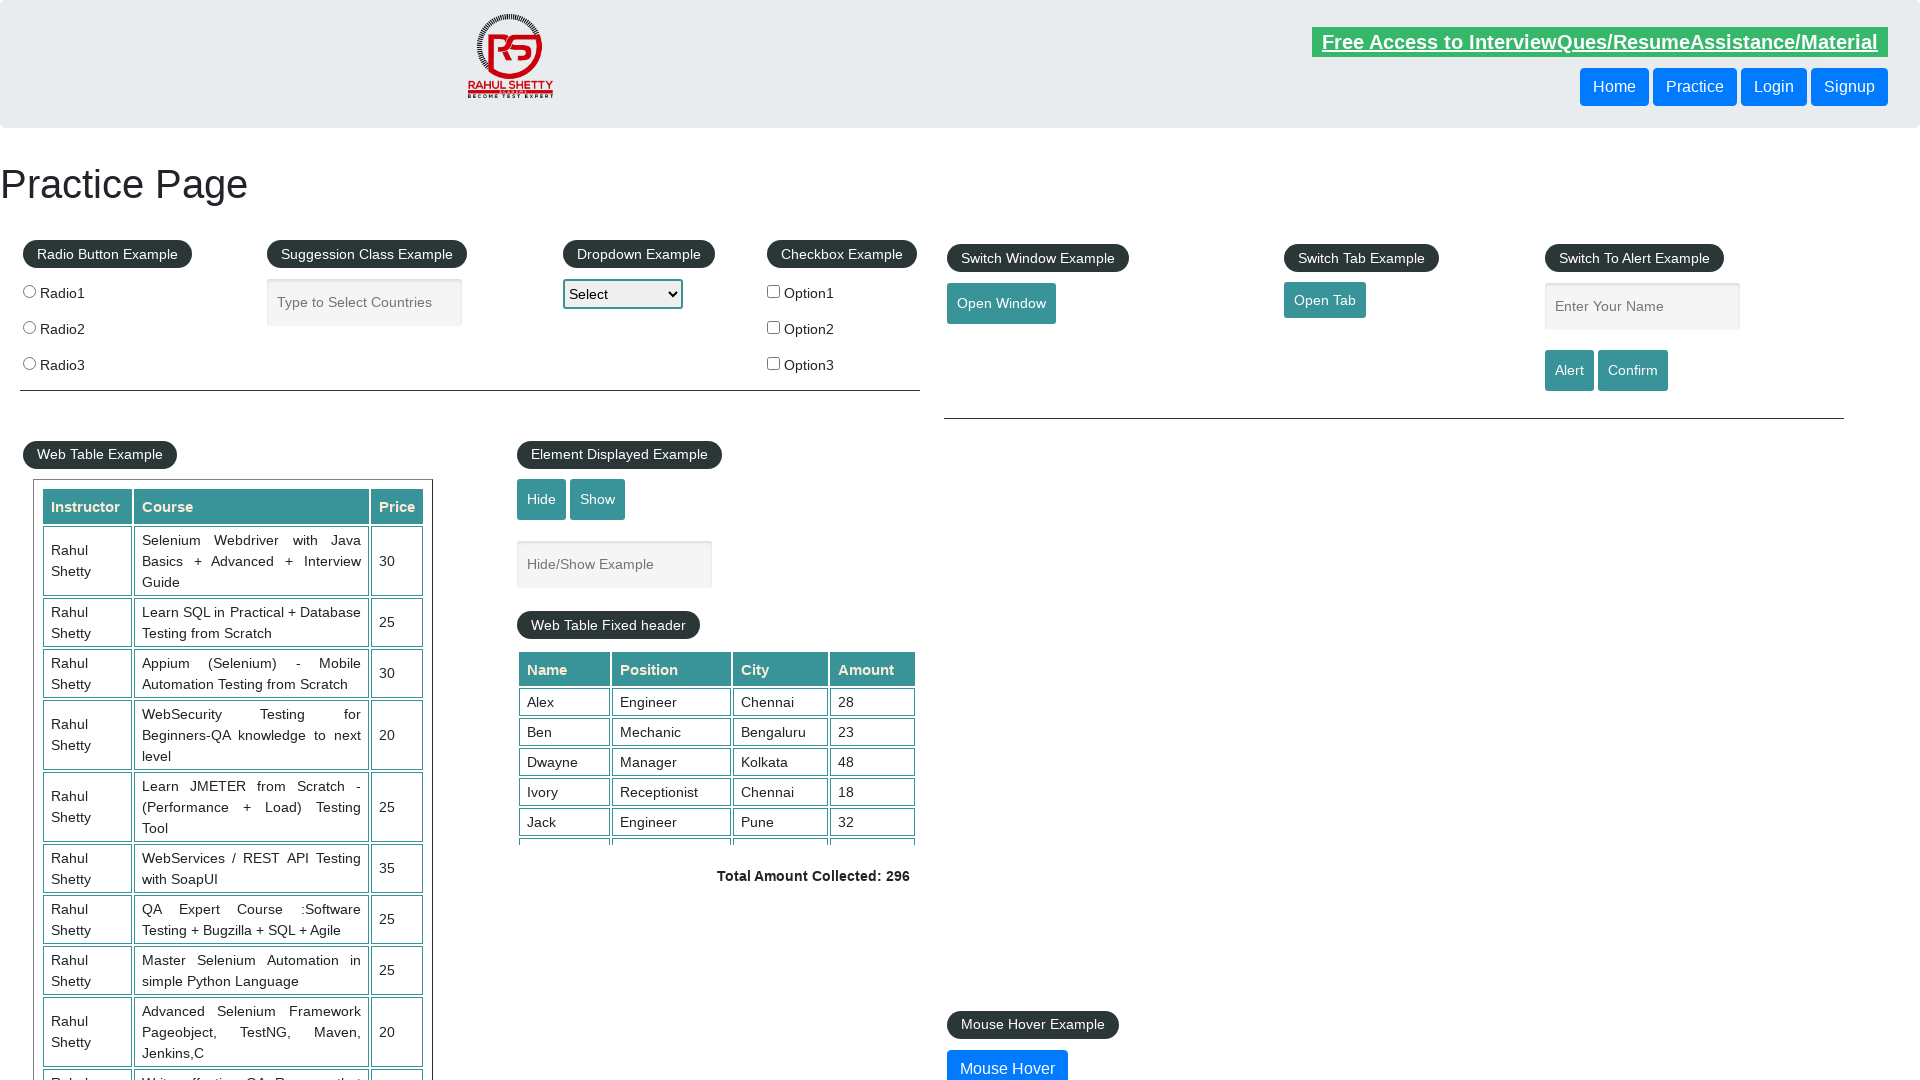

Page loaded and DOM content ready
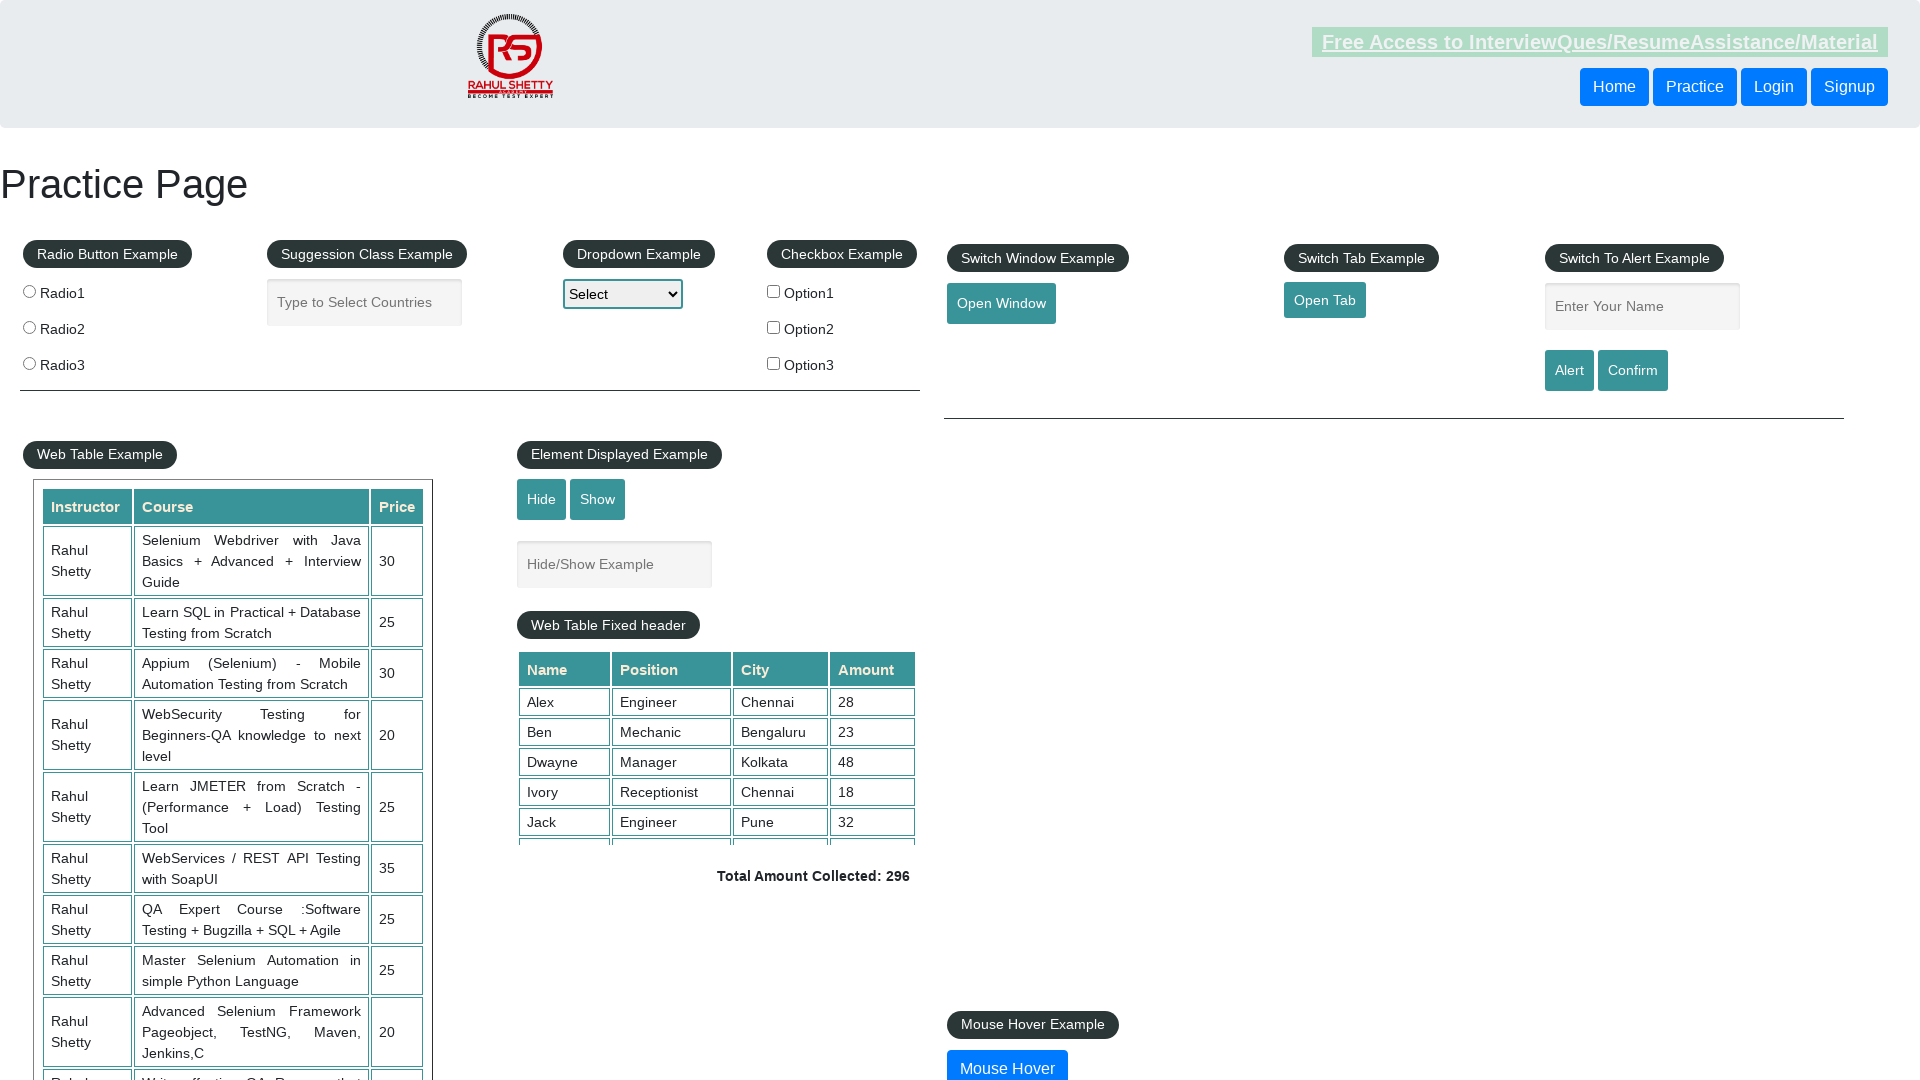

Found all checkboxes on the page
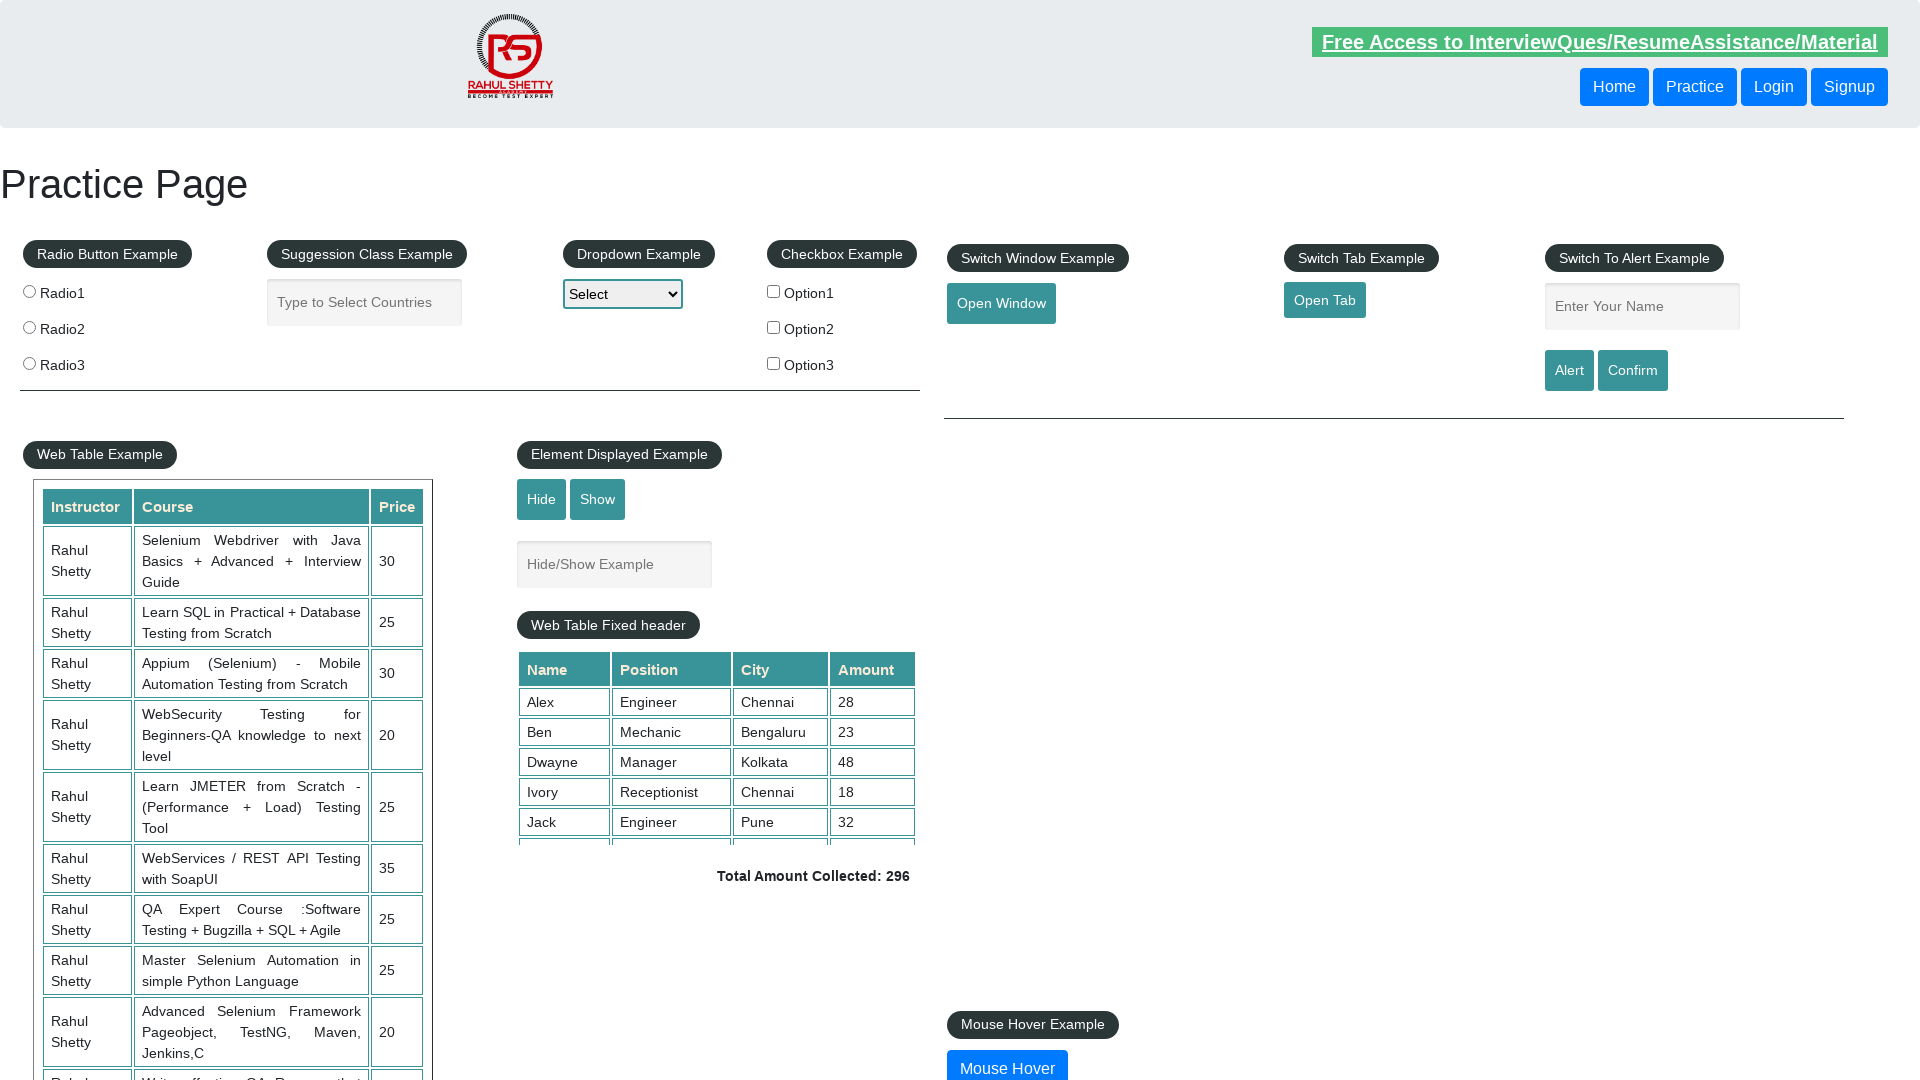

Clicked a checkbox at (774, 291) on input[type='checkbox'] >> nth=0
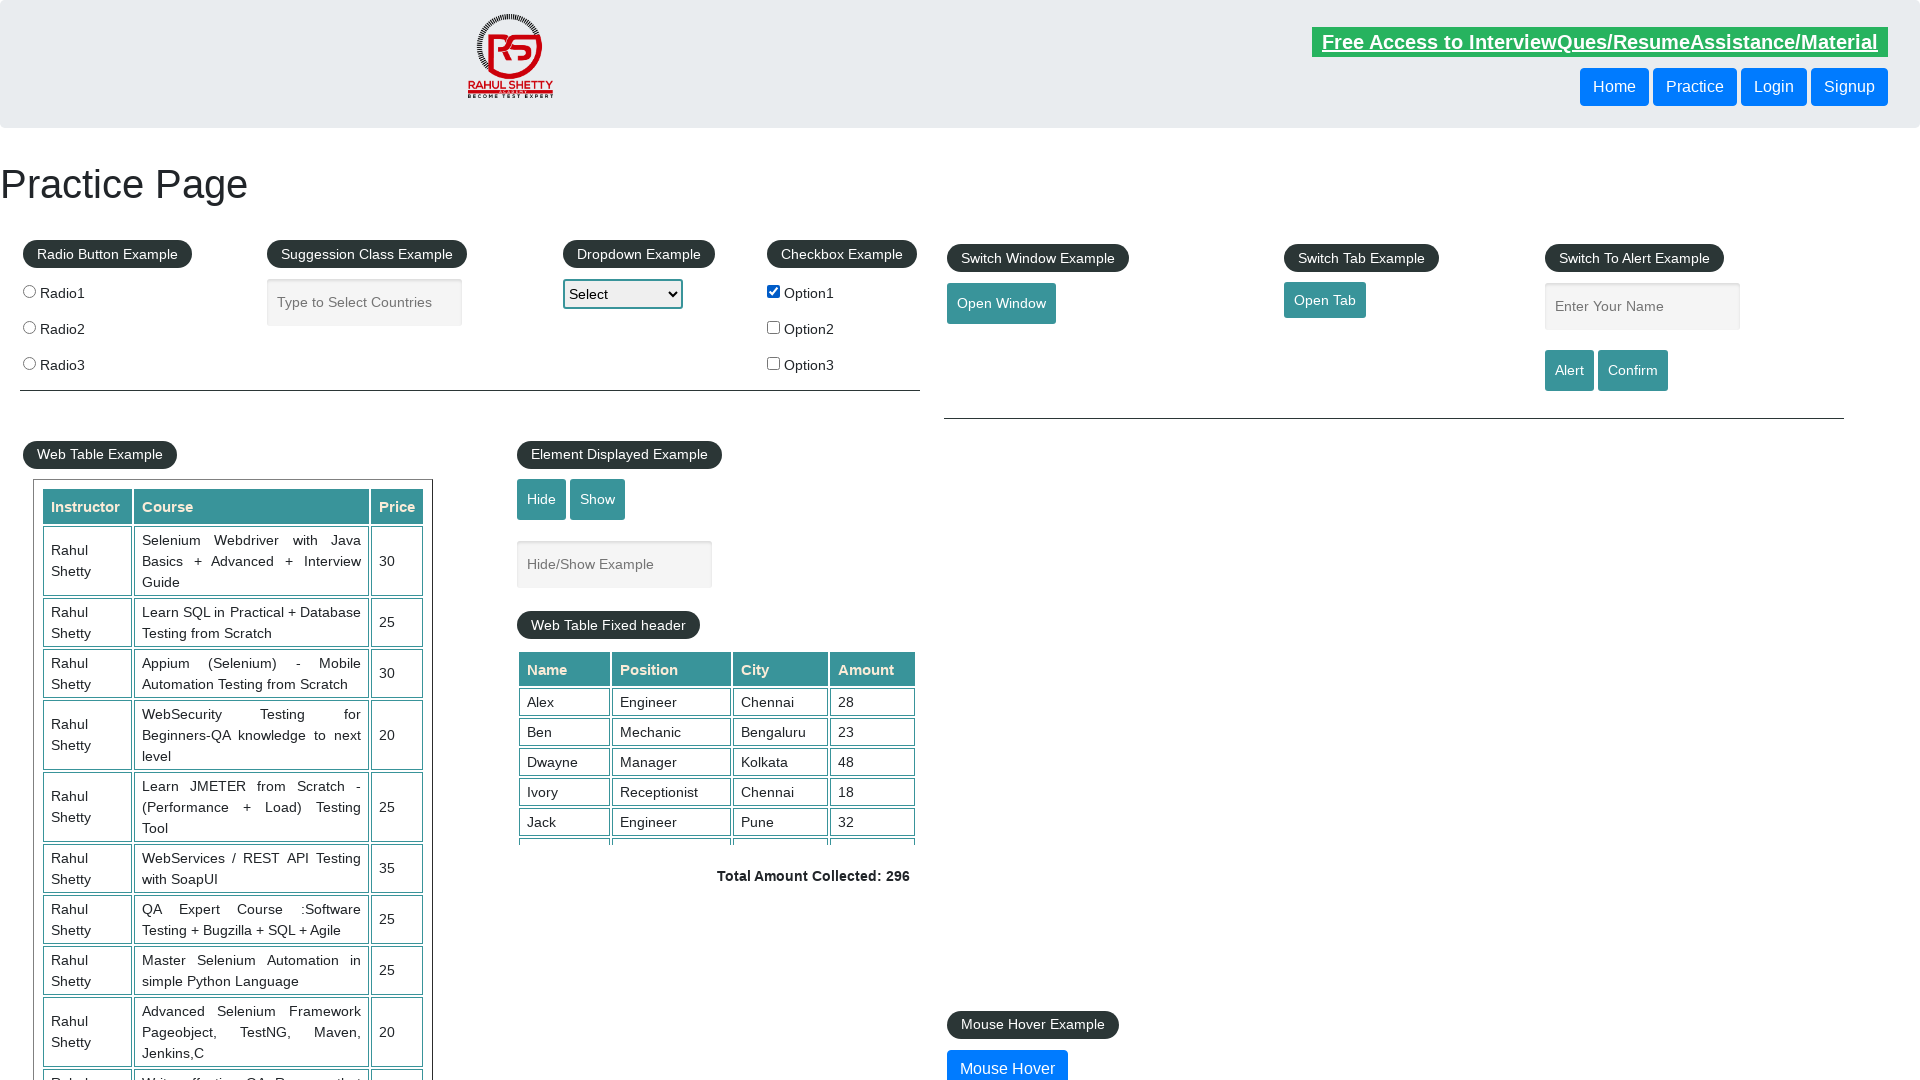

Waited 500ms between checkbox clicks
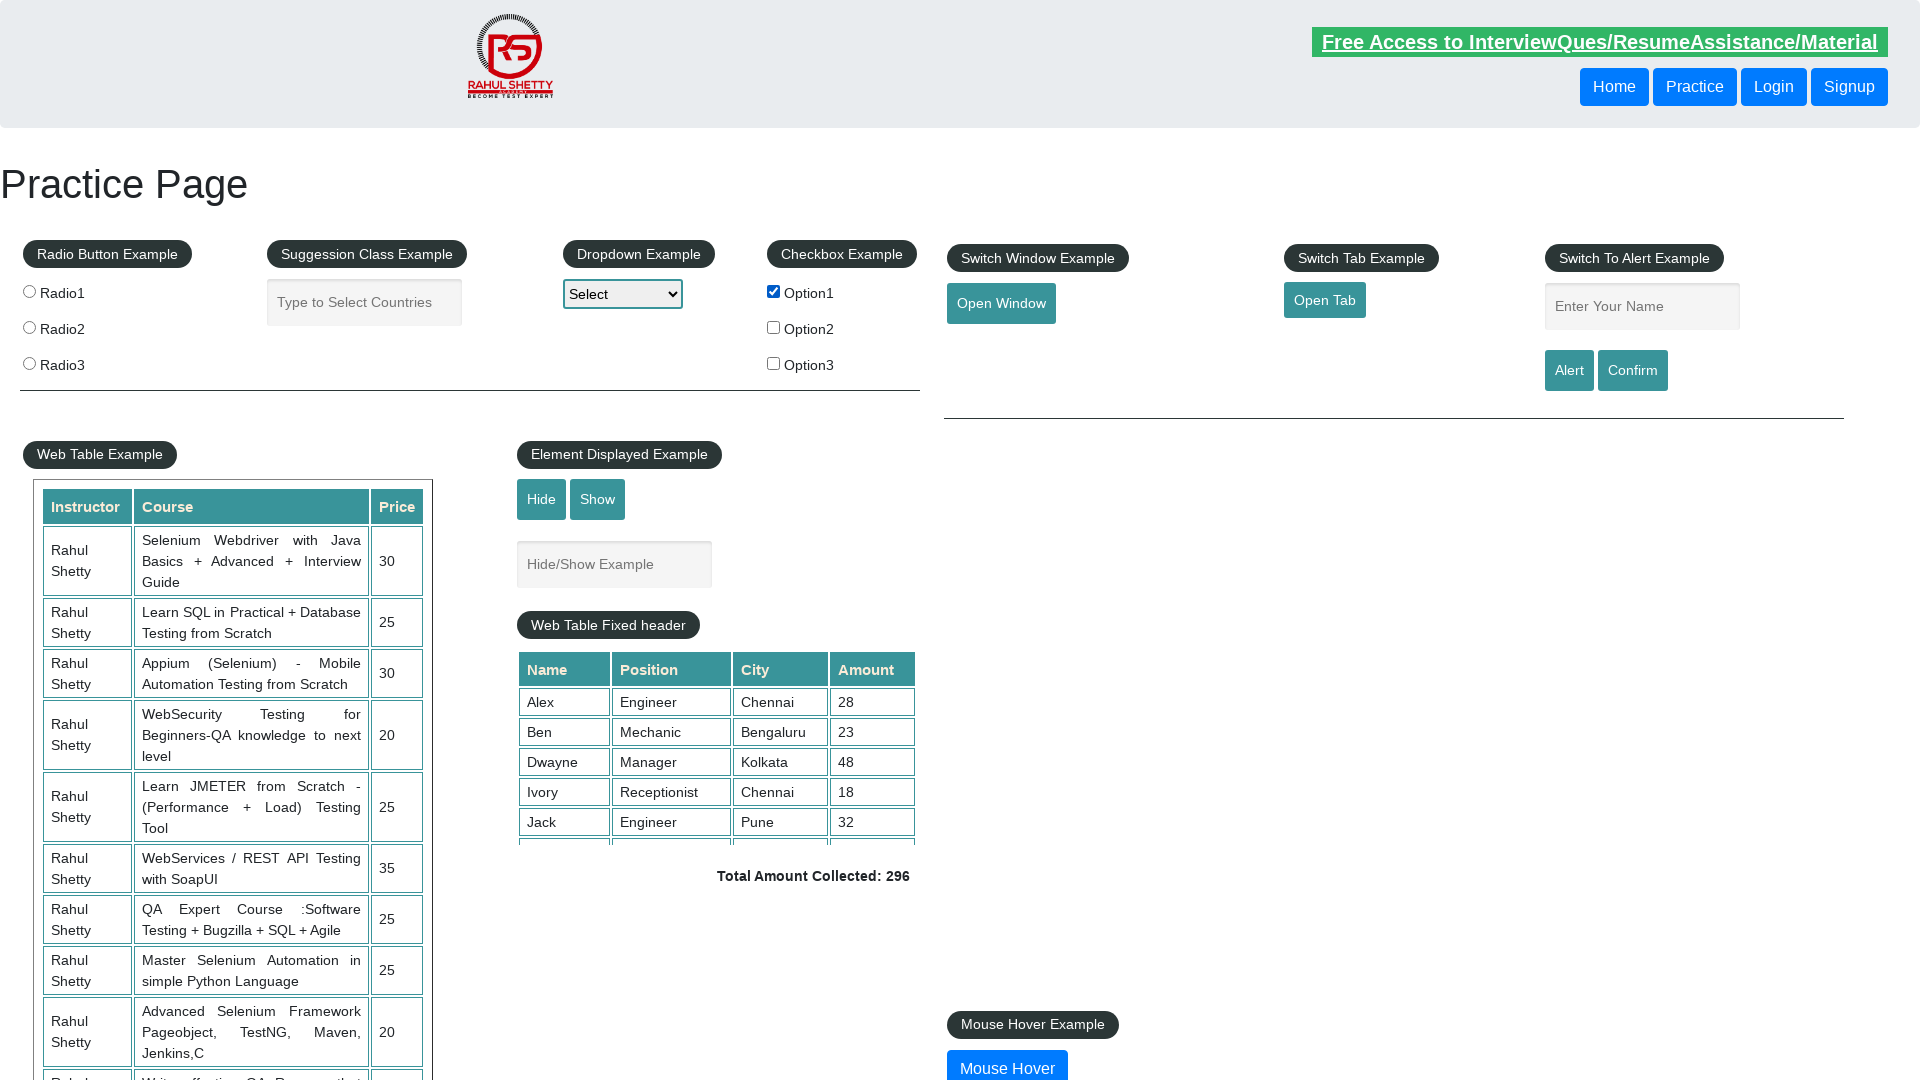

Clicked a checkbox at (774, 327) on input[type='checkbox'] >> nth=1
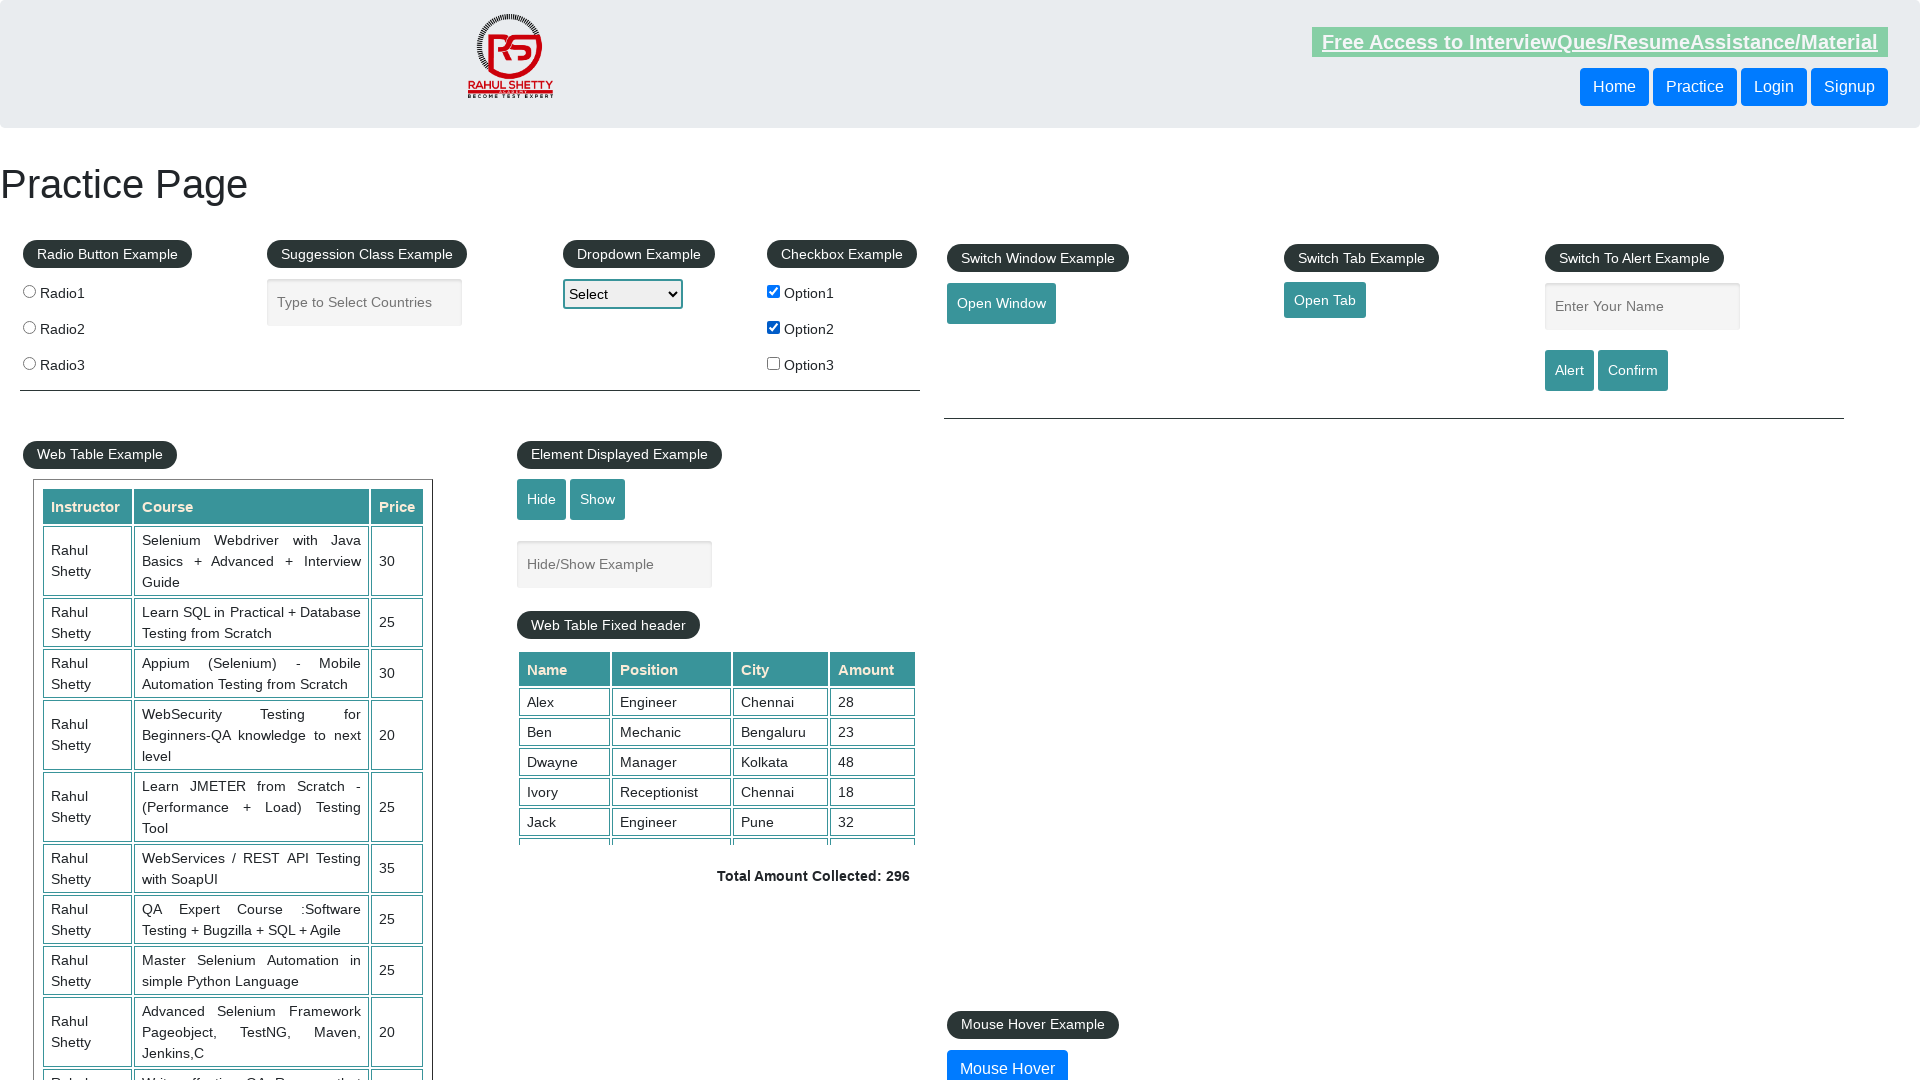

Waited 500ms between checkbox clicks
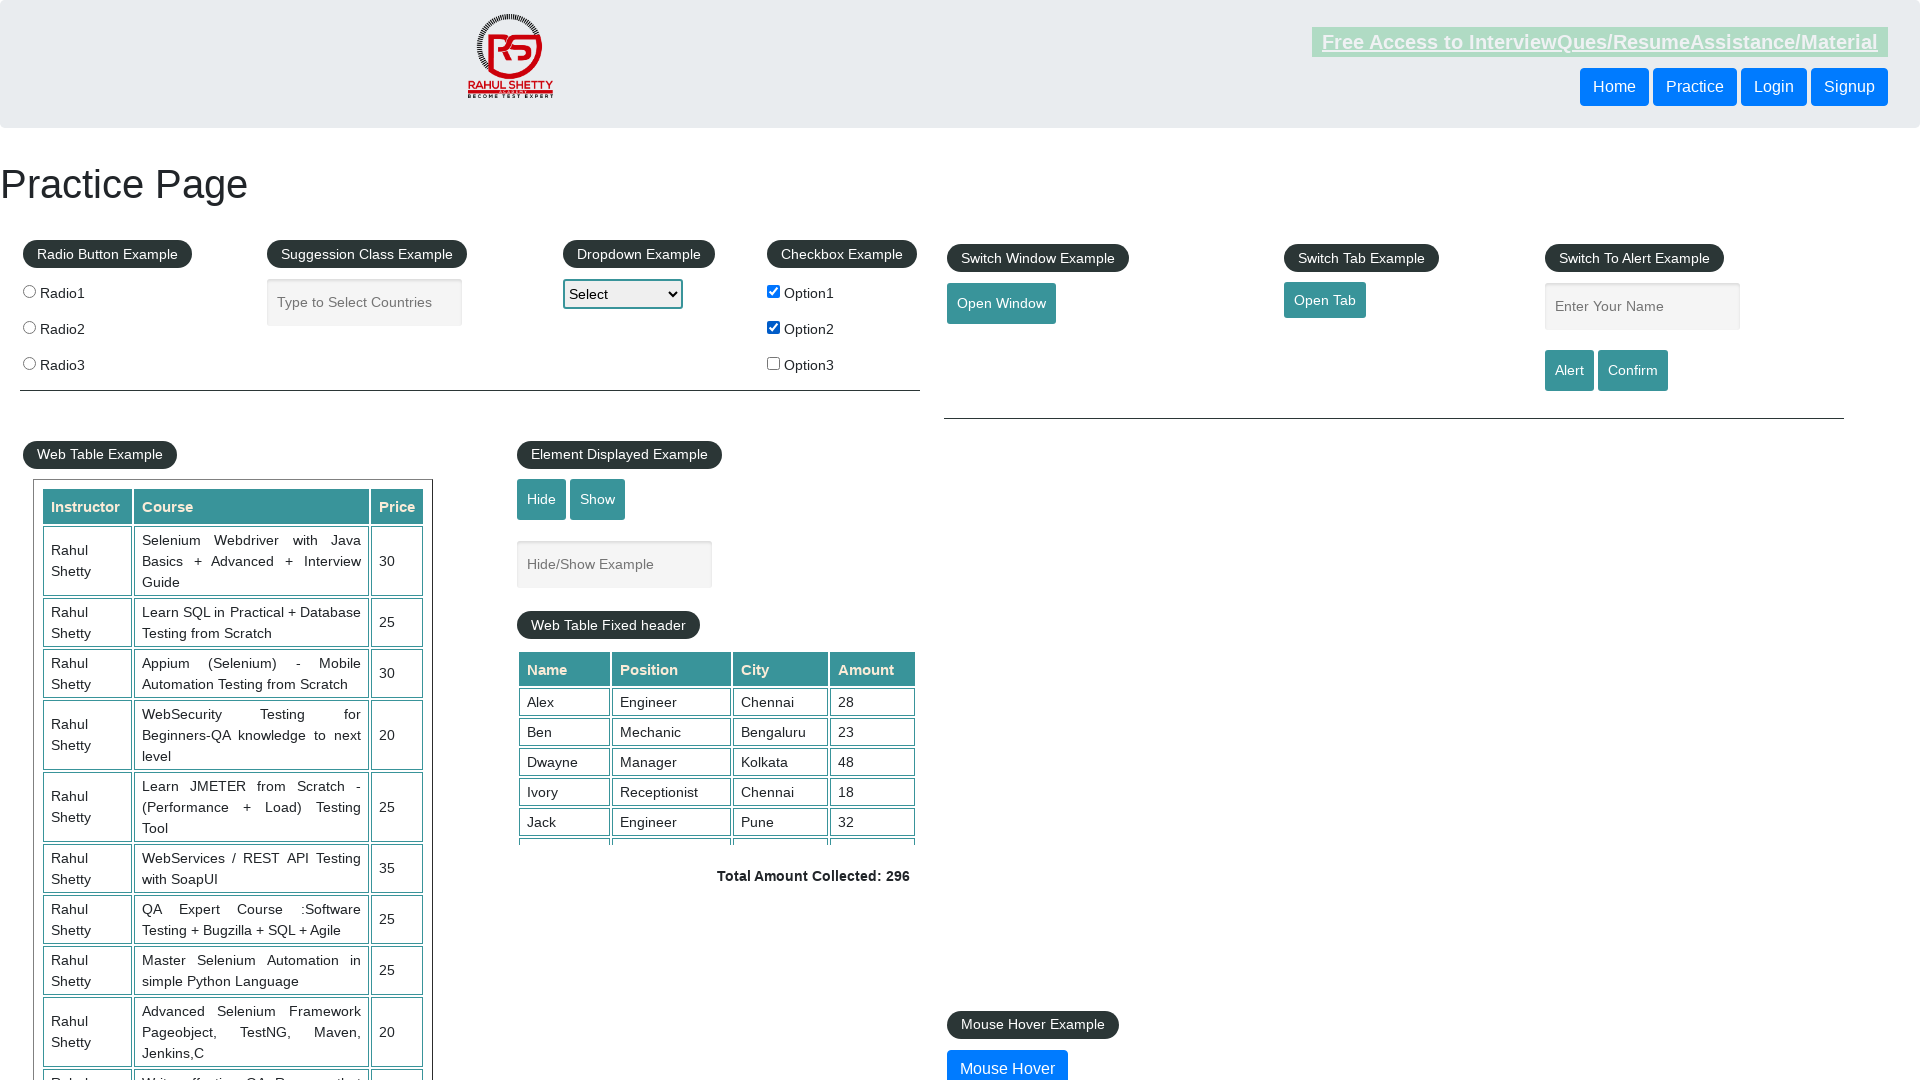

Clicked a checkbox at (774, 363) on input[type='checkbox'] >> nth=2
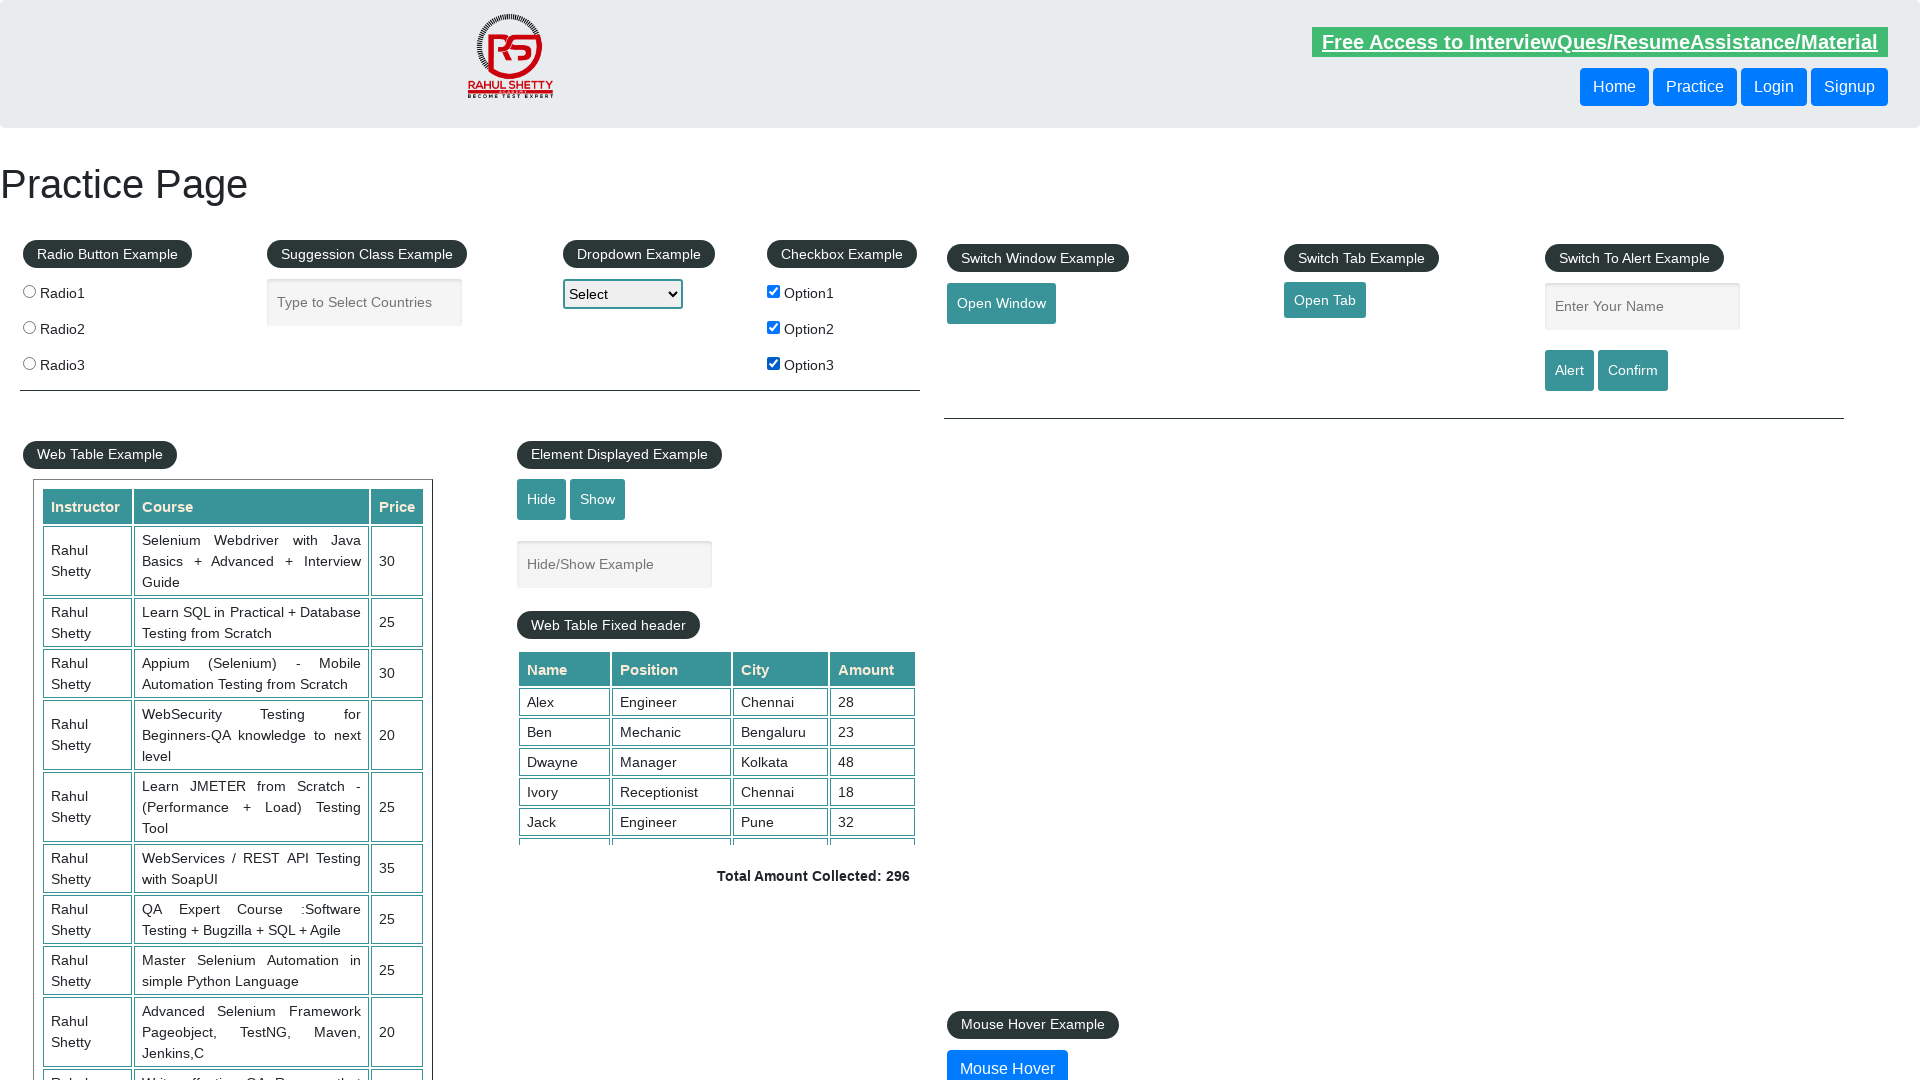

Waited 500ms between checkbox clicks
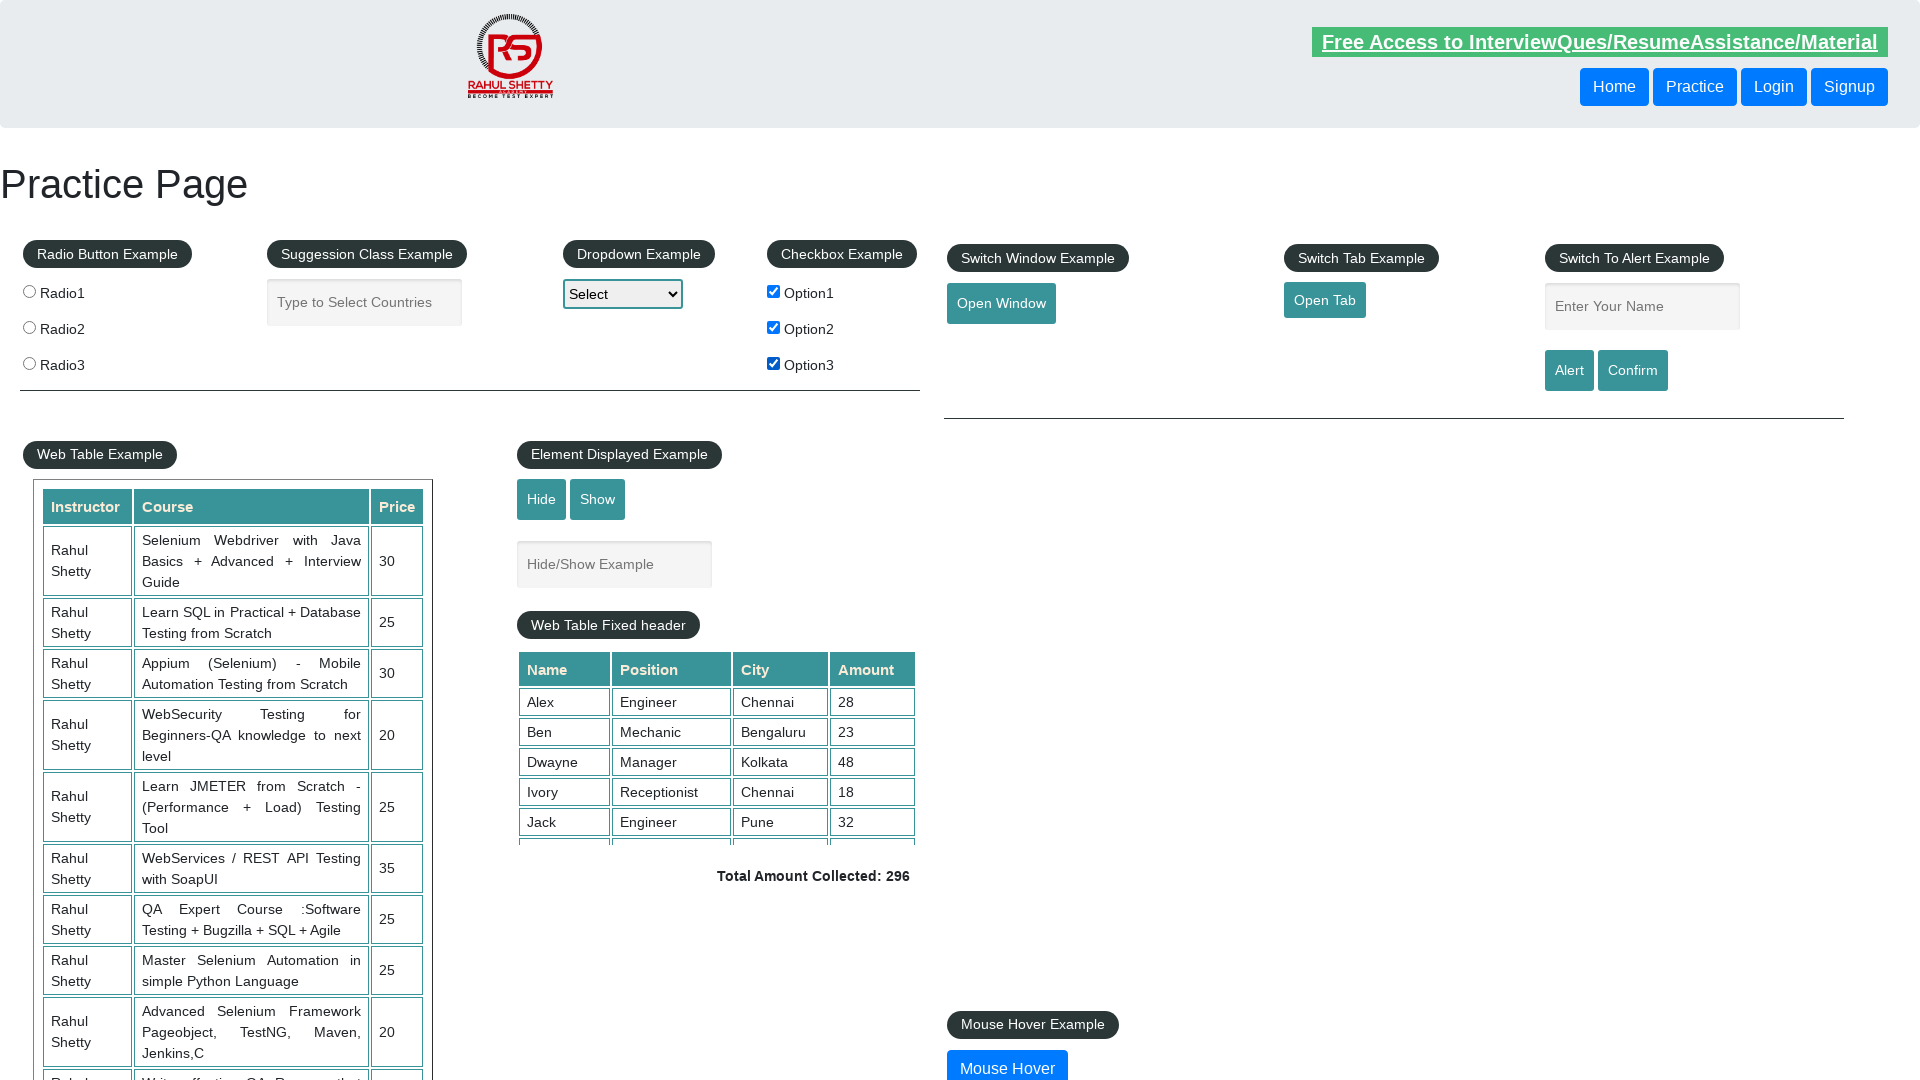

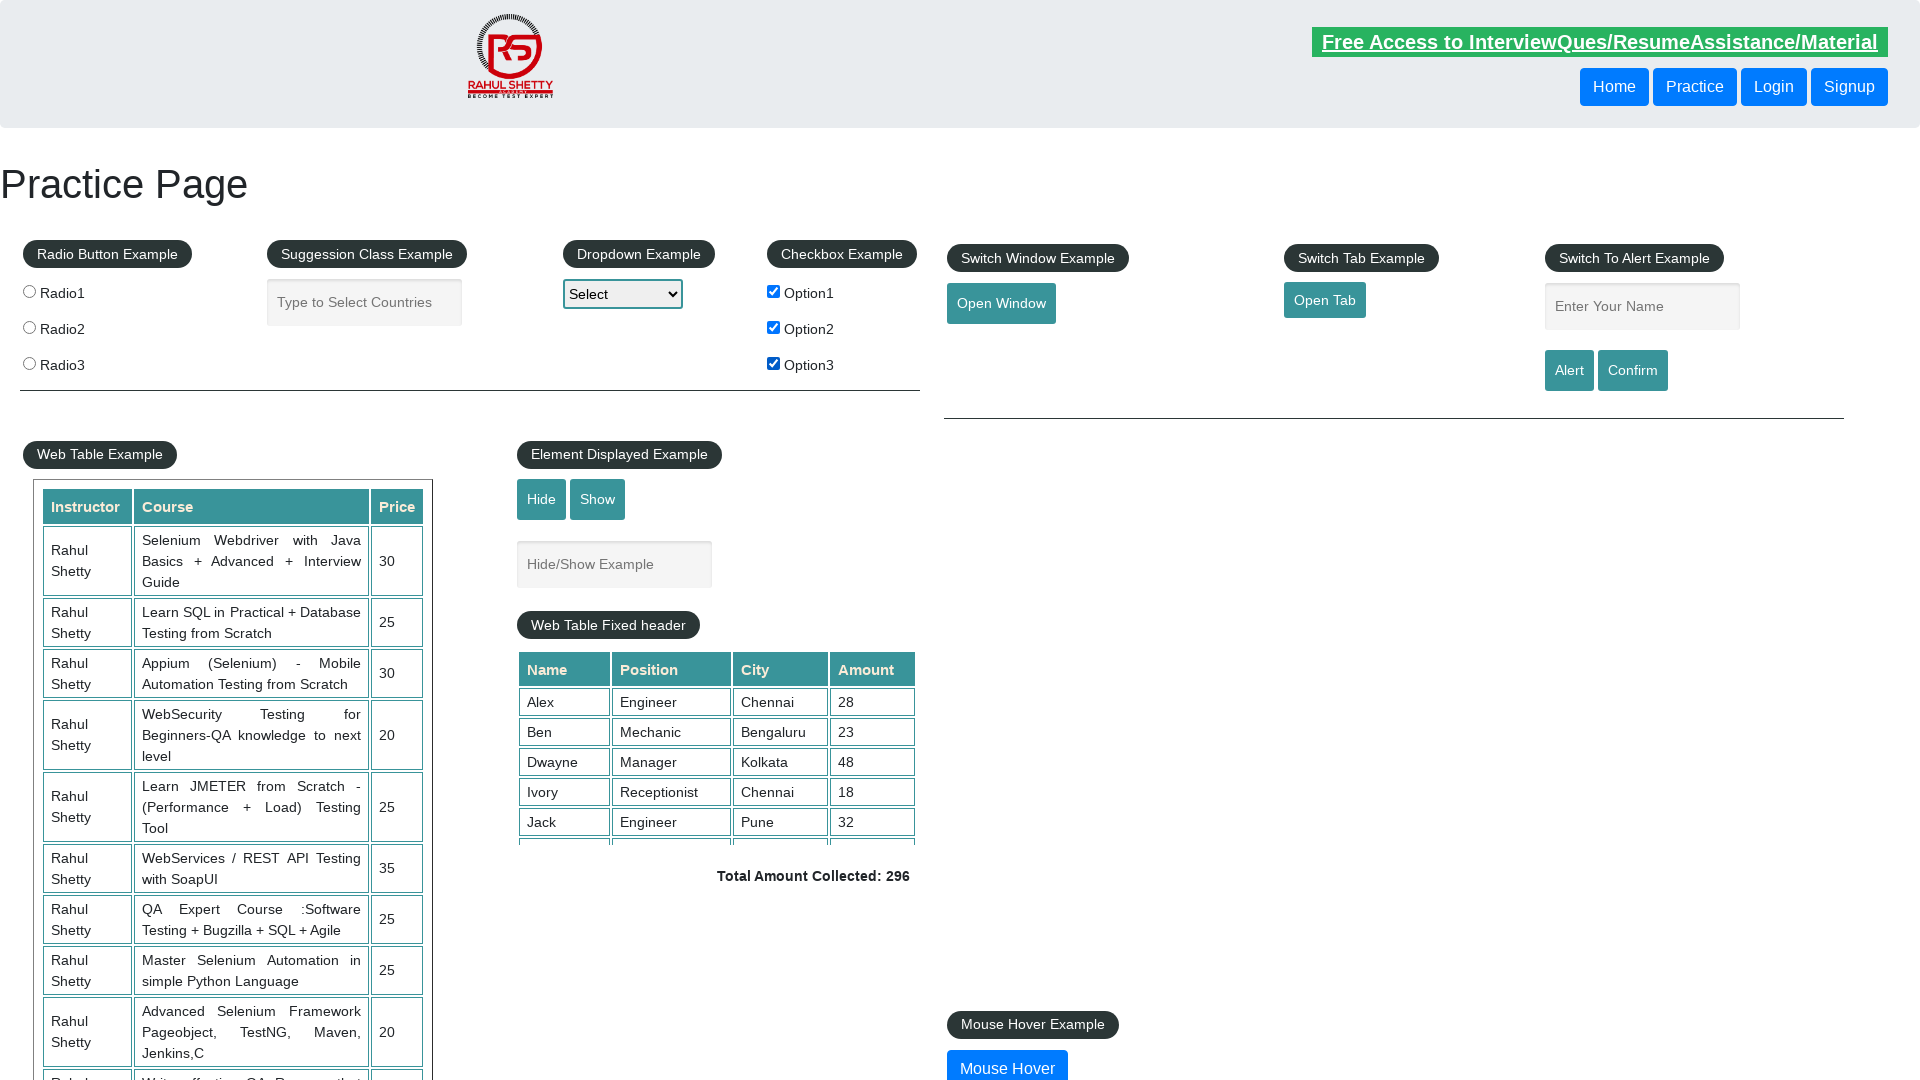